Tests that two checked todos show correct clear button text with plural form

Starting URL: http://backbonejs.org/examples/todos/

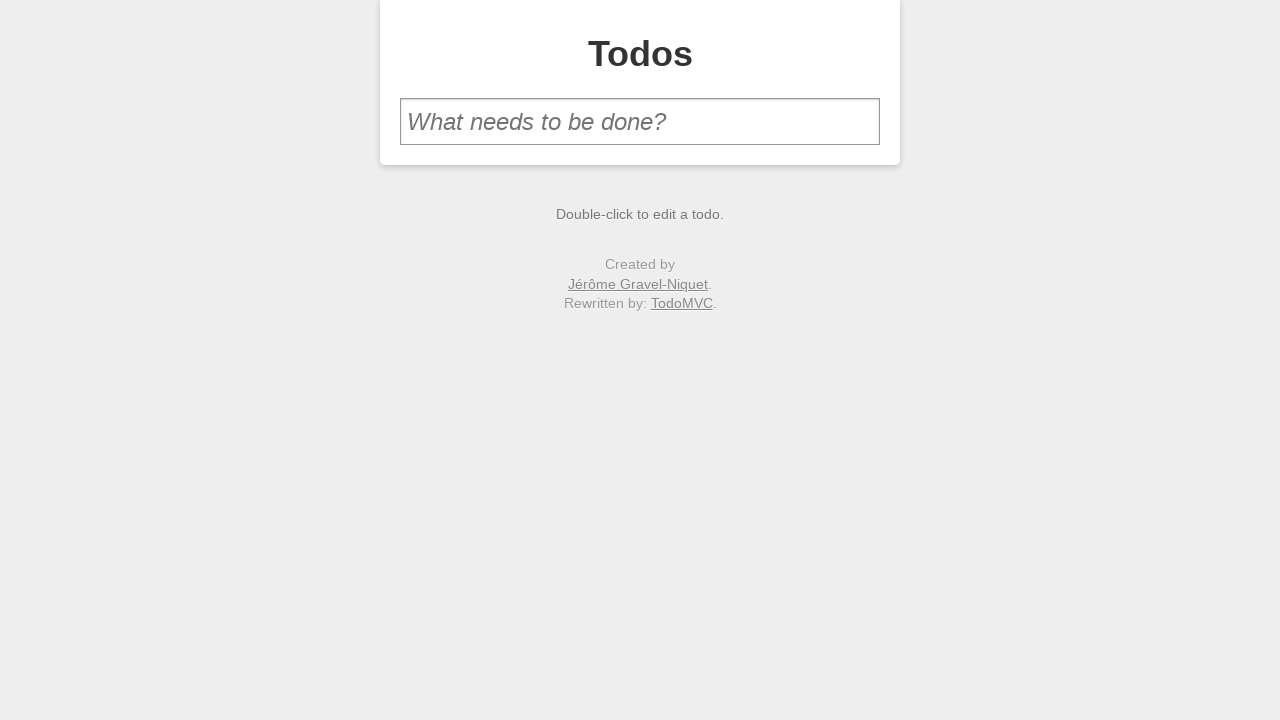

Filled first todo input with 'one' on #new-todo
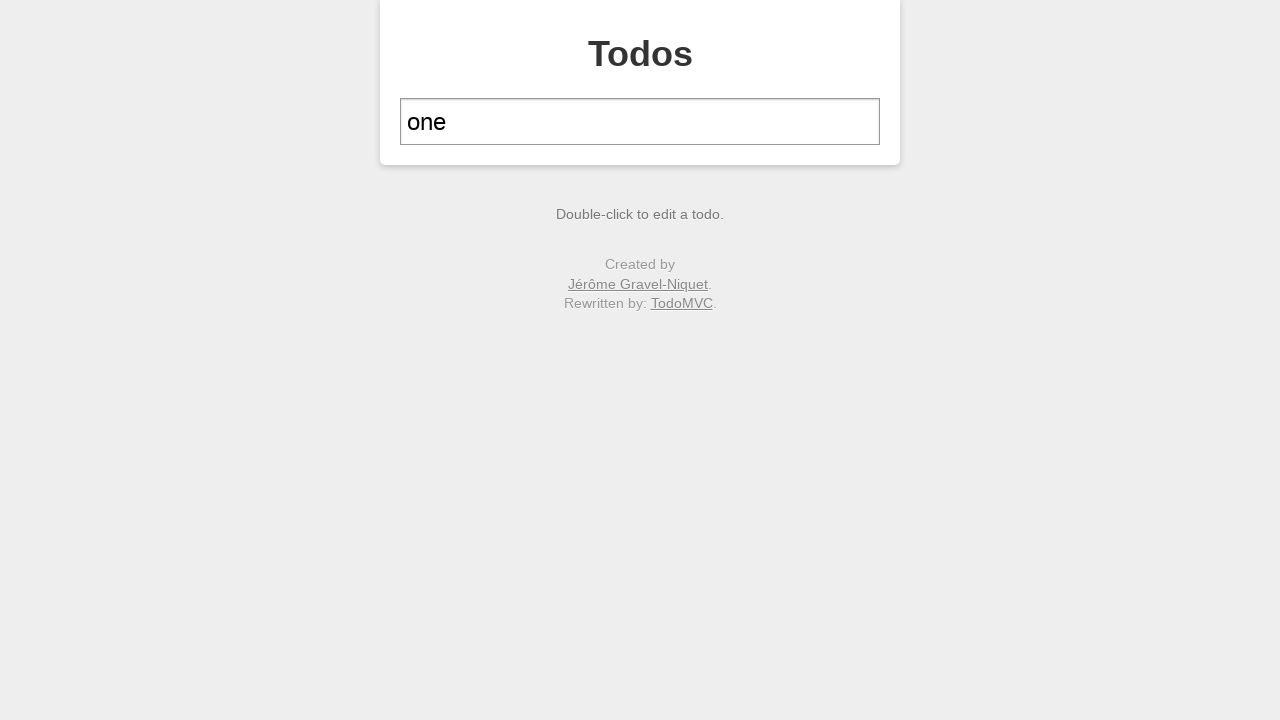

Pressed Enter to add first todo on #new-todo
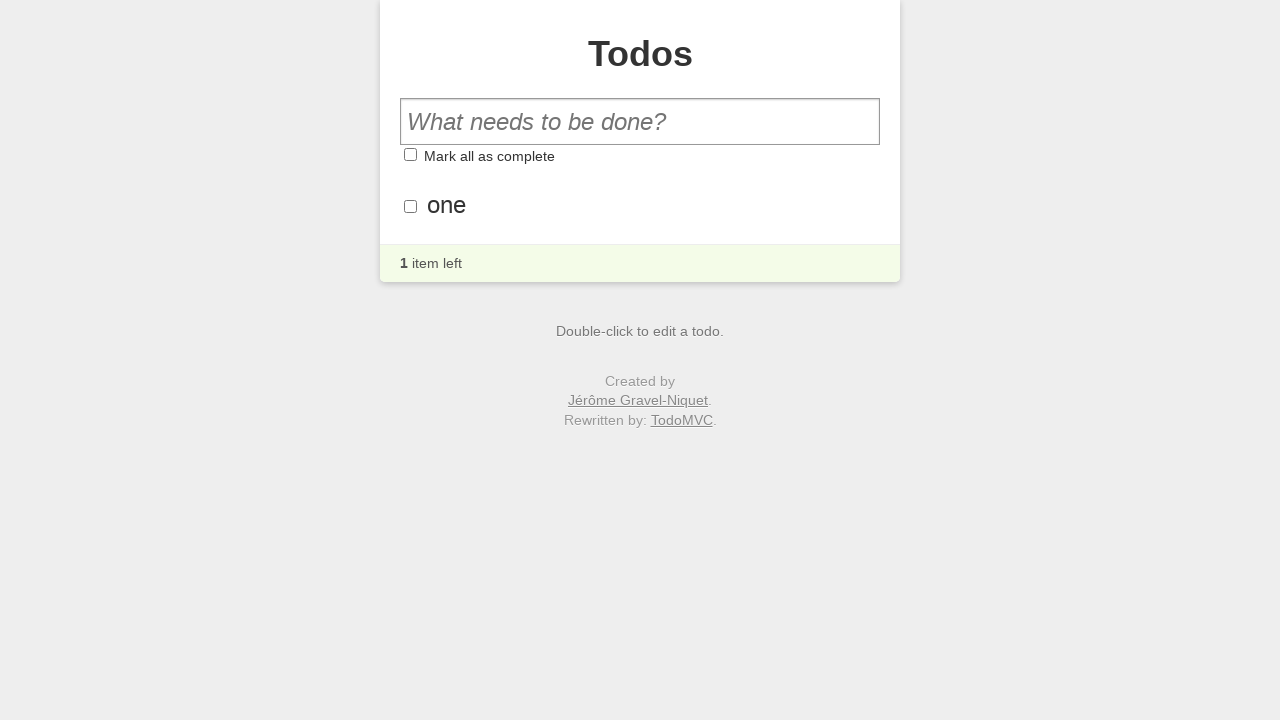

Filled second todo input with 'two' on #new-todo
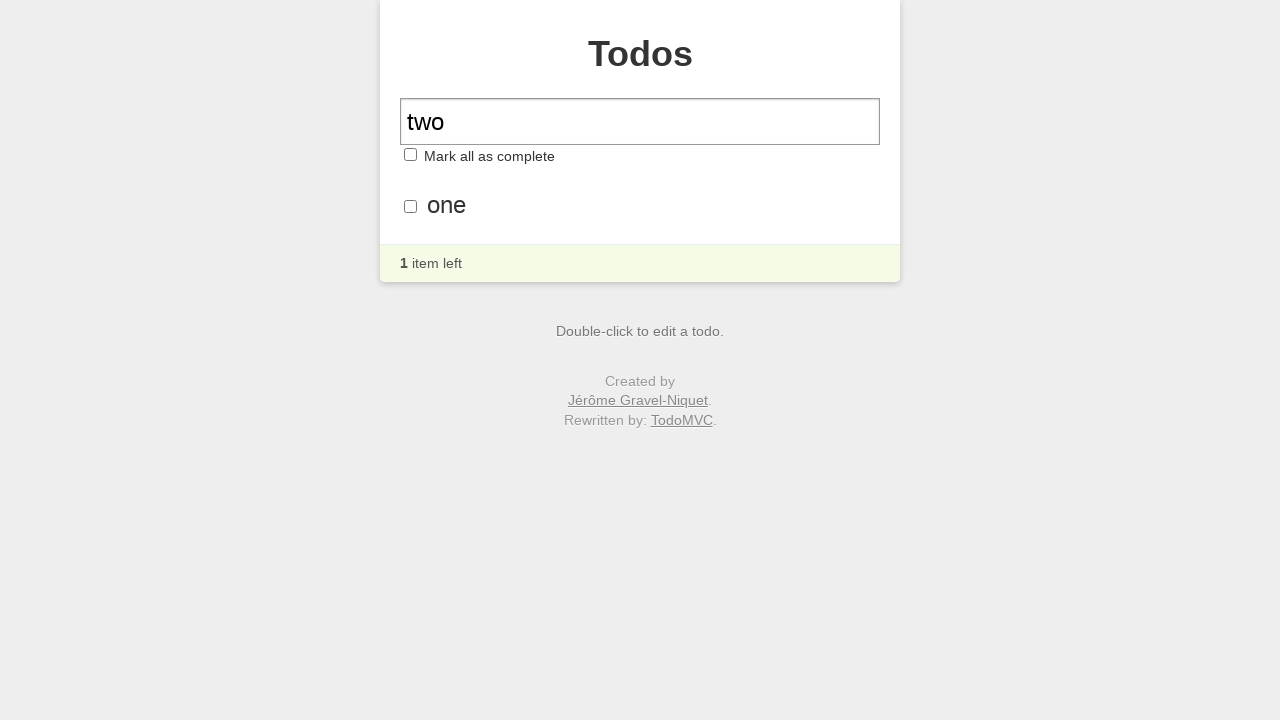

Pressed Enter to add second todo on #new-todo
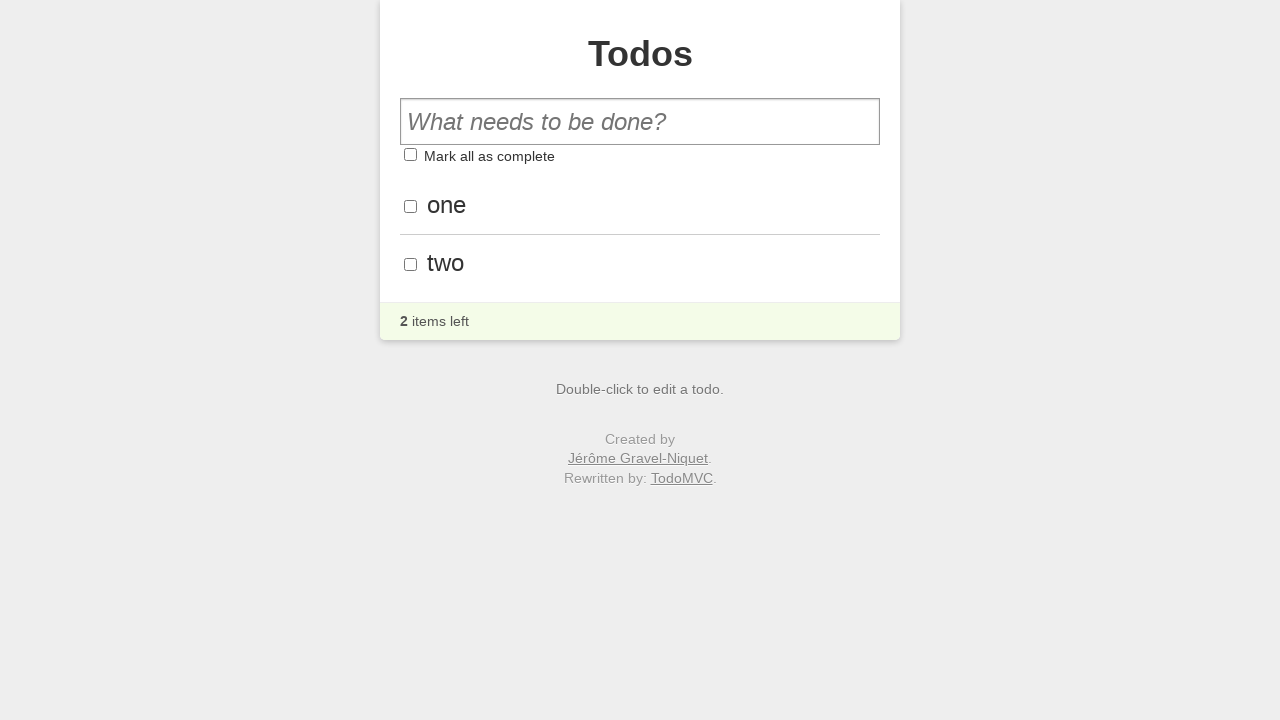

Waited for second todo item to appear in list
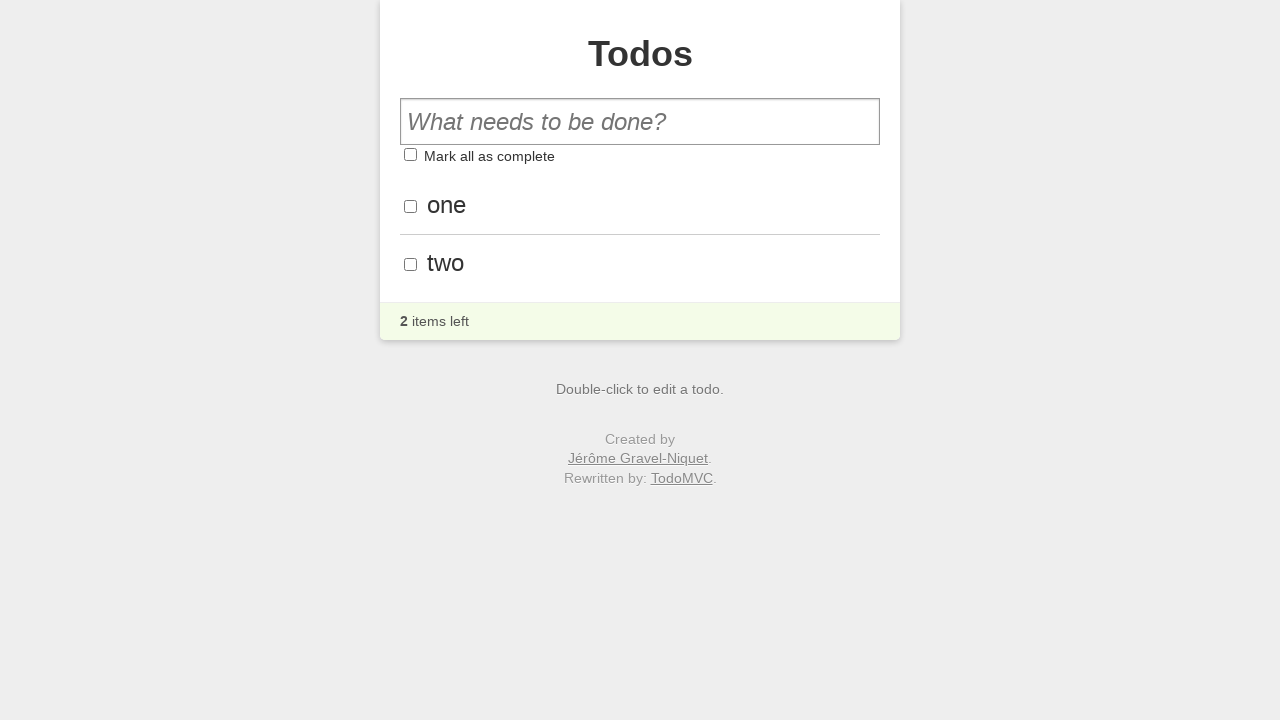

Clicked toggle-all button to check both todos at (490, 156) on label[for='toggle-all']
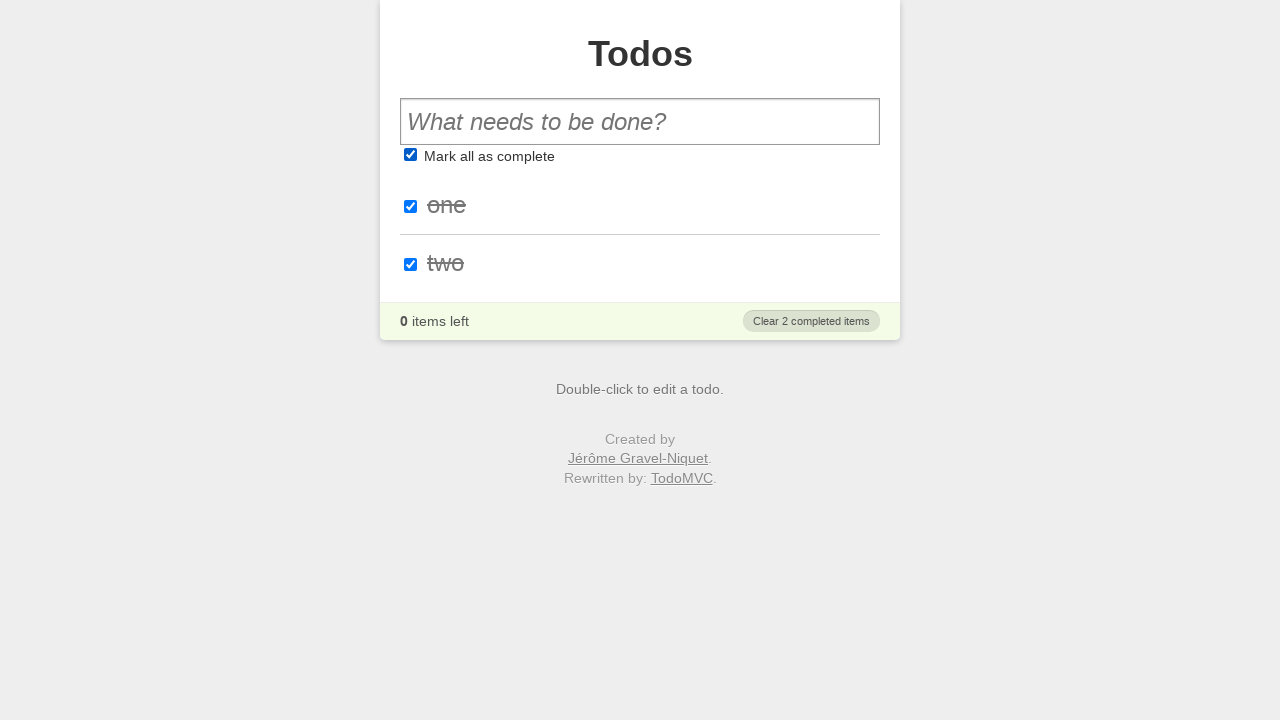

Retrieved clear button text content
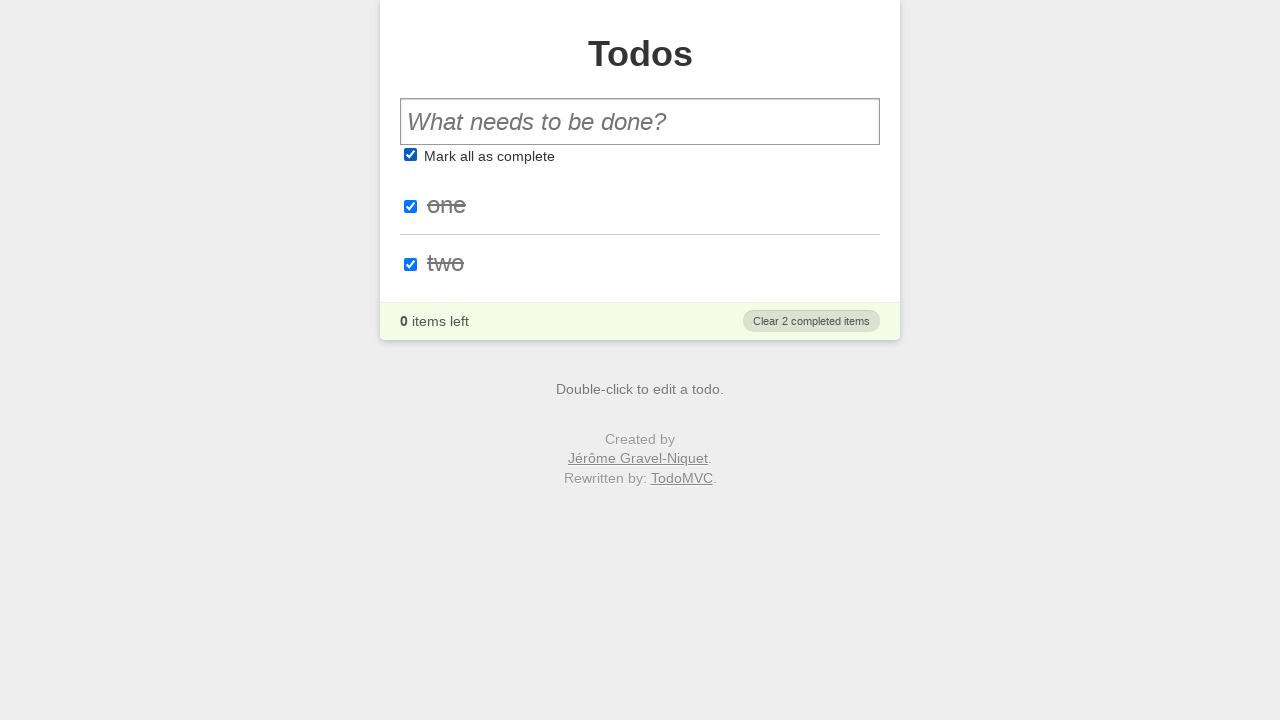

Asserted that clear button shows 'Clear 2 completed items' text
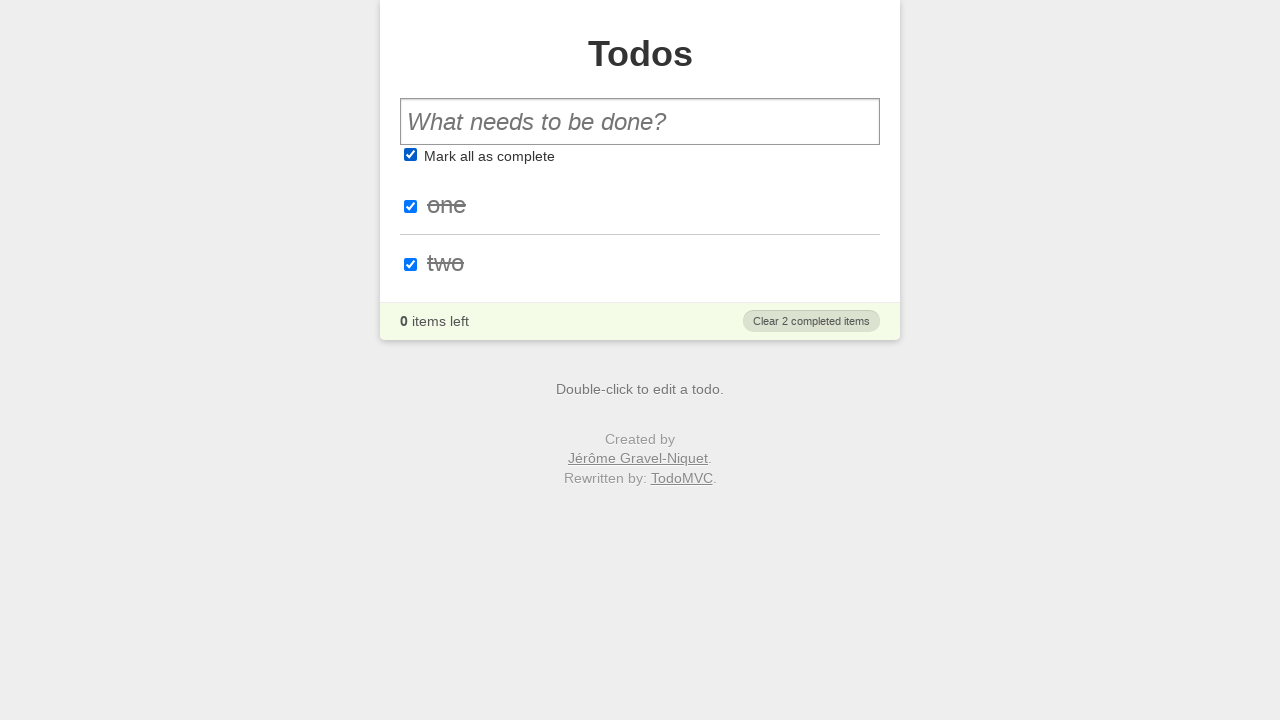

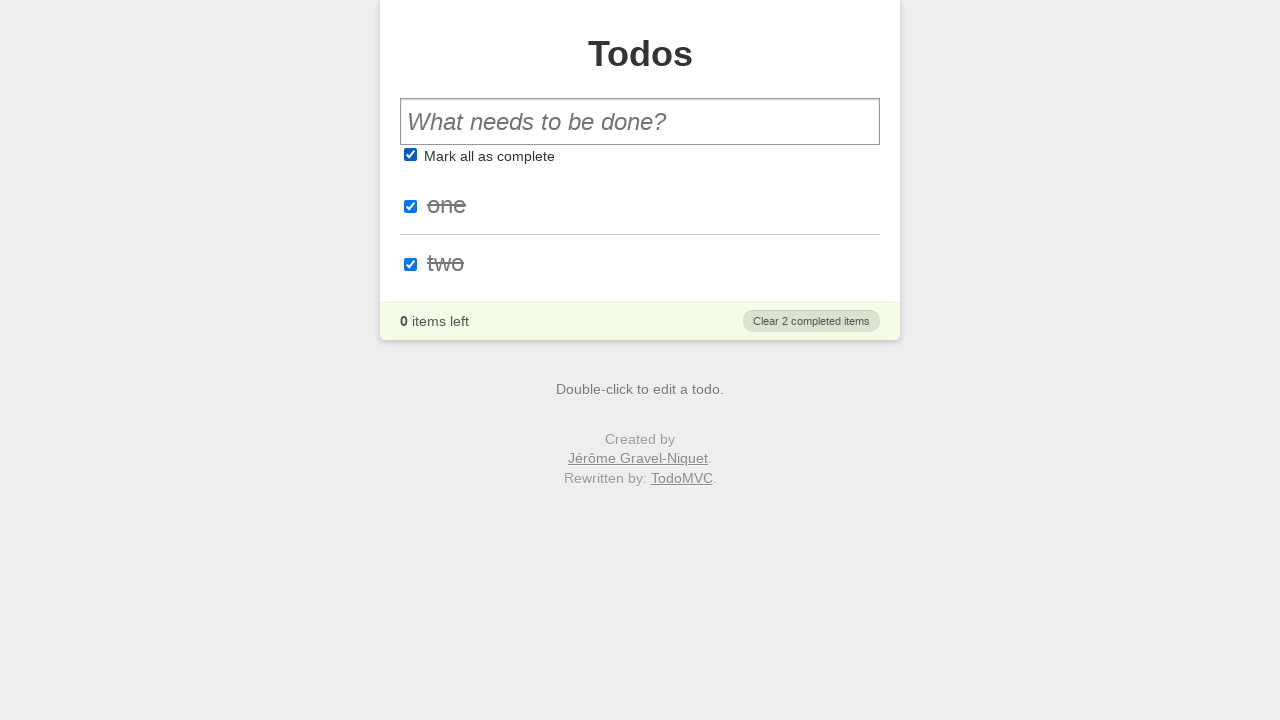